Tests reaction time by clicking the start area, waiting for the color to change from red to green, and then clicking again to measure reaction time.

Starting URL: https://www.human-benchmark.org/reaction-time-test

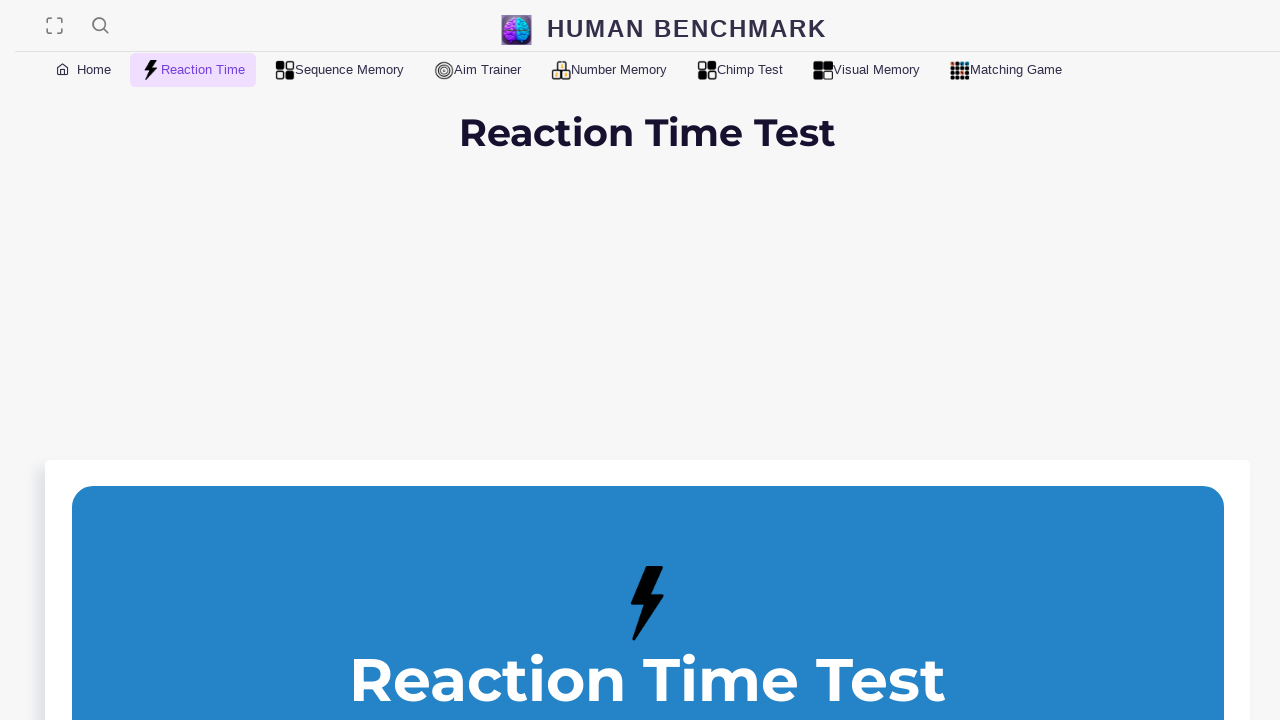

Start button appeared and is visible
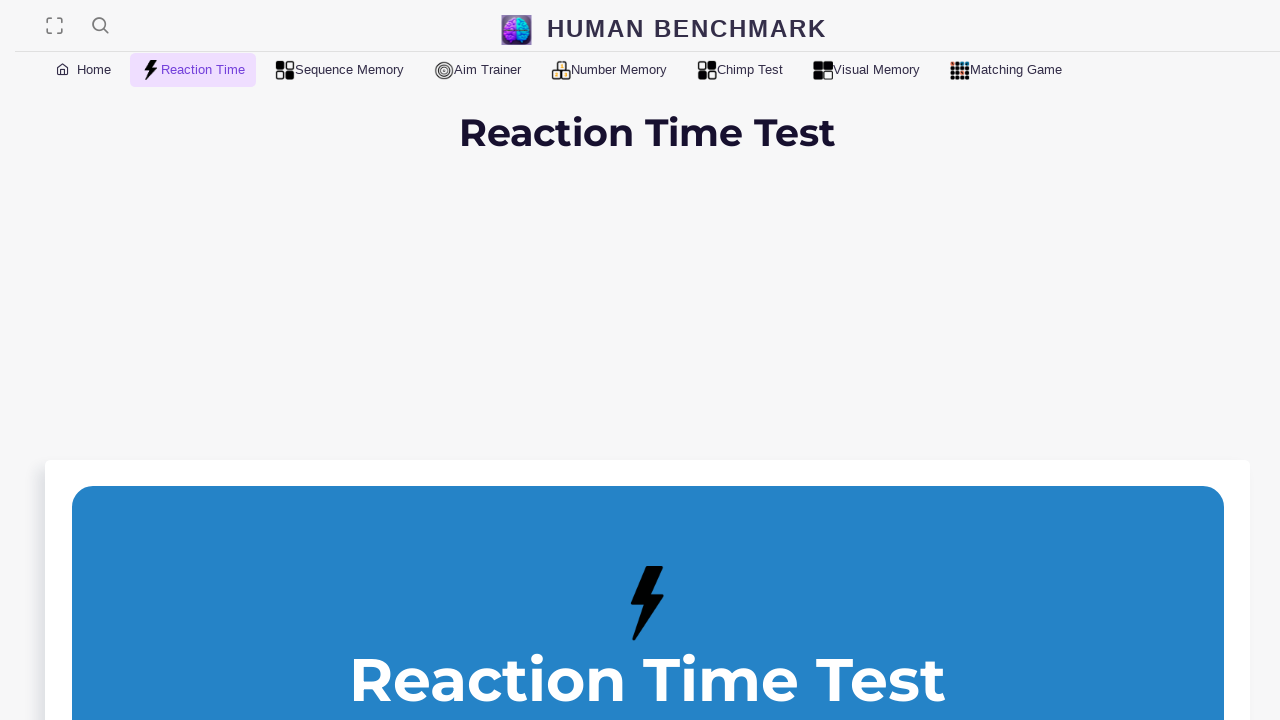

Clicked start button to begin reaction time test at (648, 545) on #buttClick
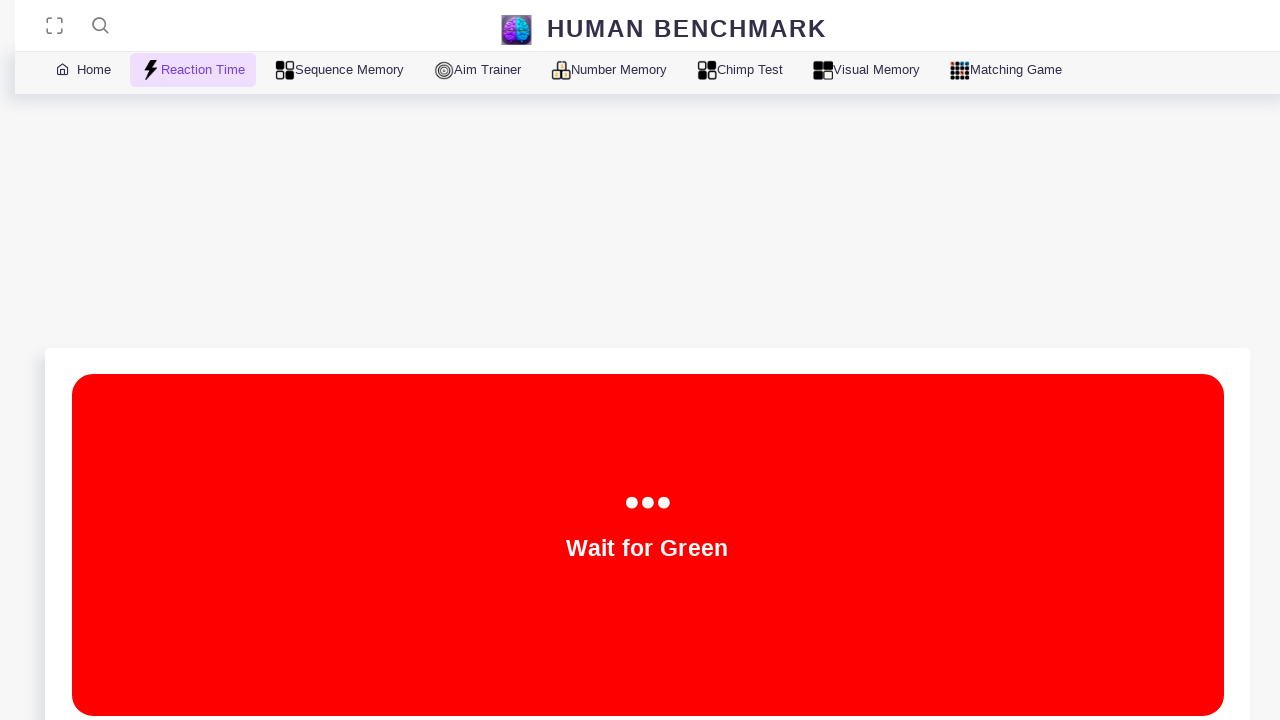

Test area changed from red to green, indicating reaction time measurement started
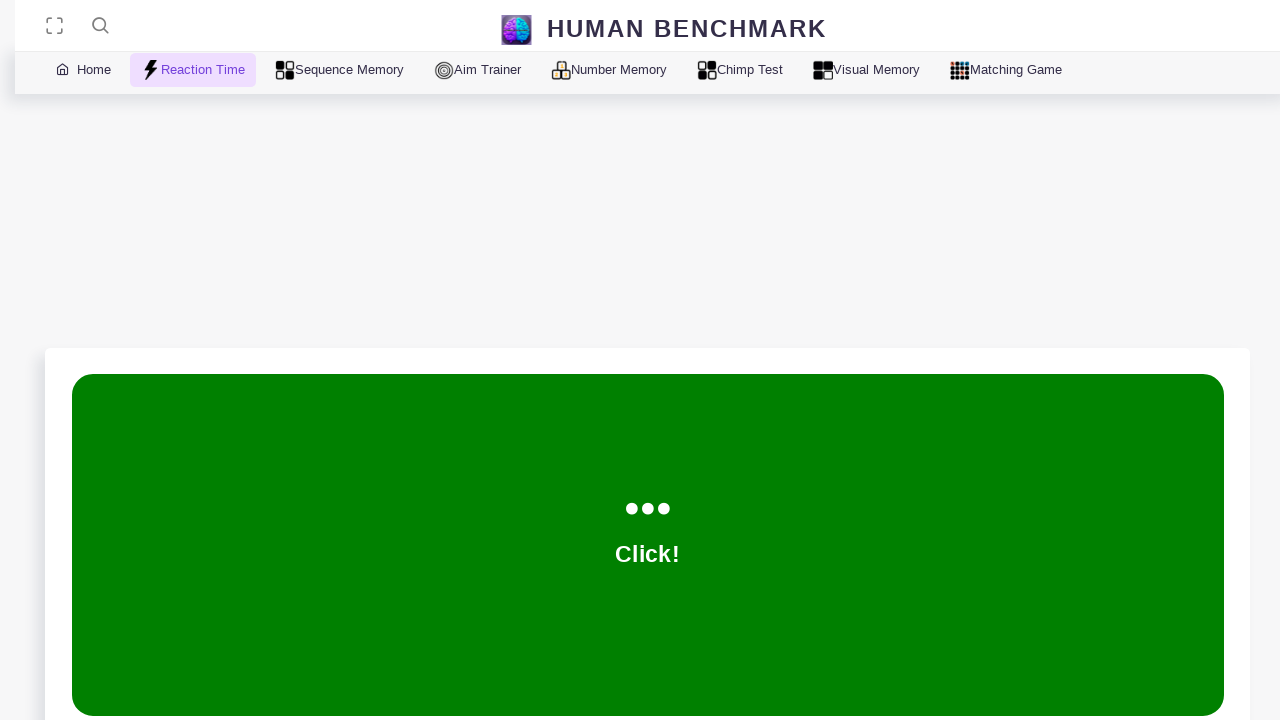

Clicked test area when green to record reaction time at (648, 545) on #slight
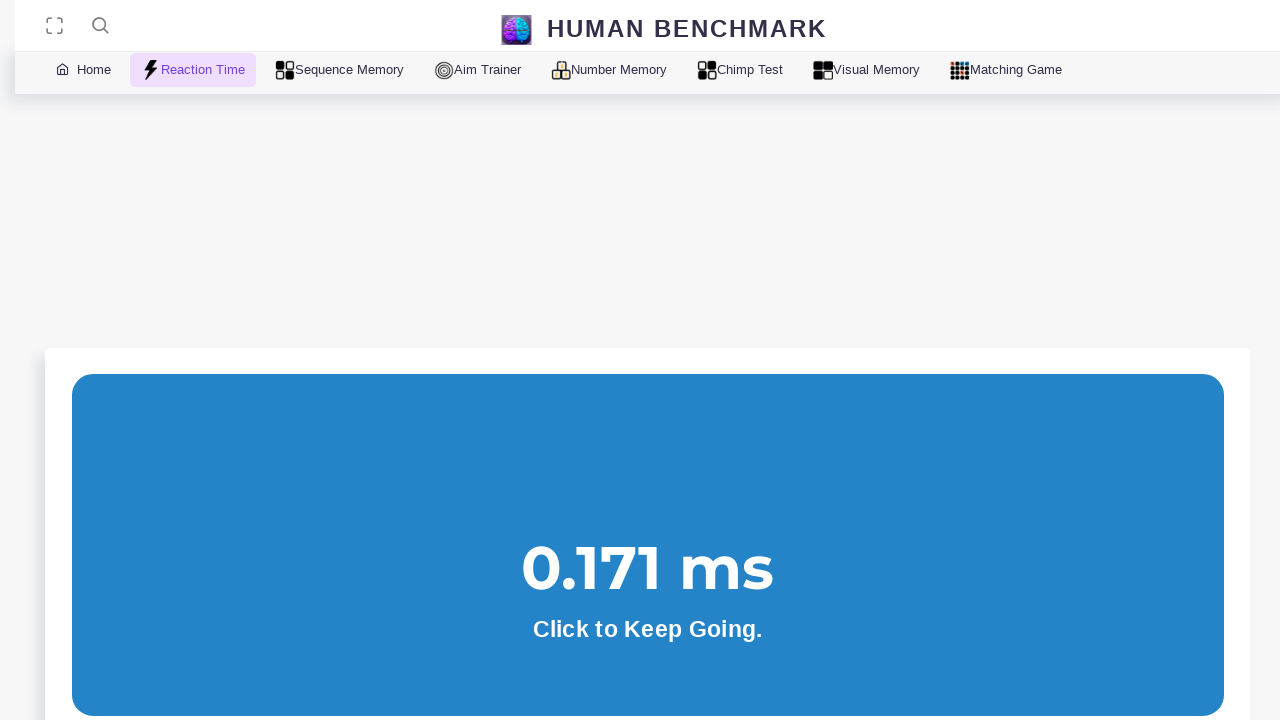

Waited 2 seconds to observe reaction time result
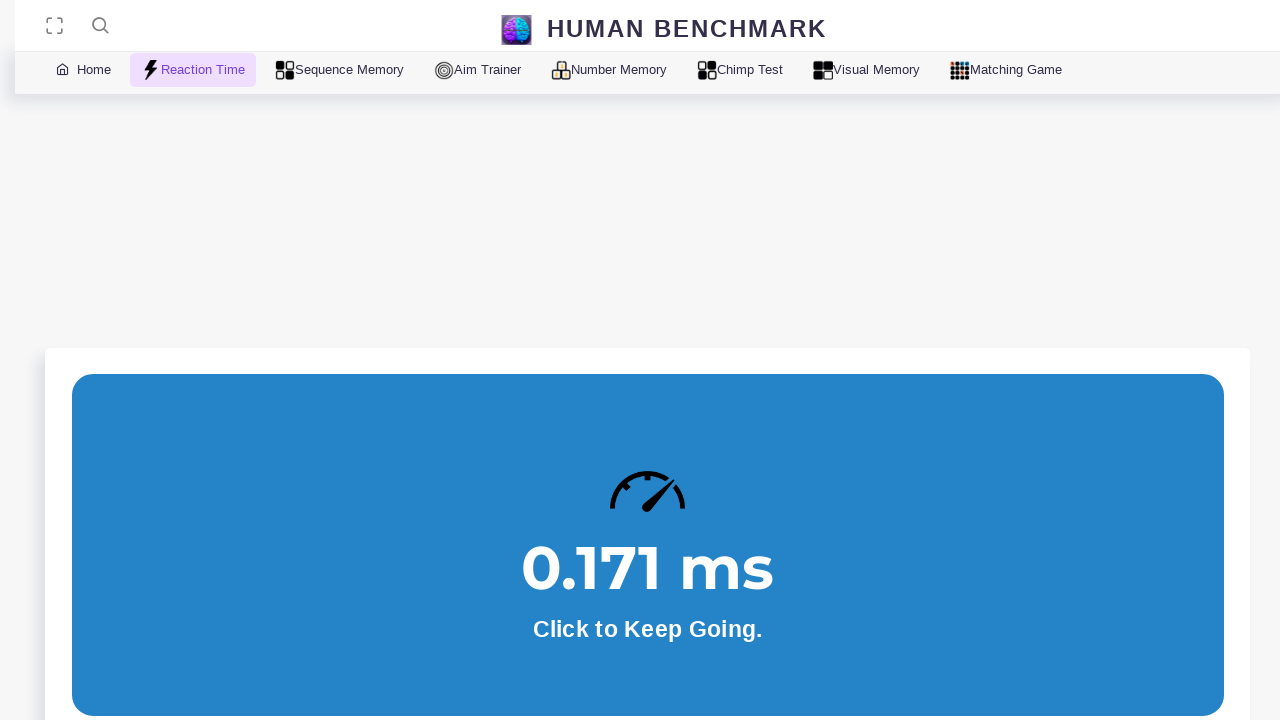

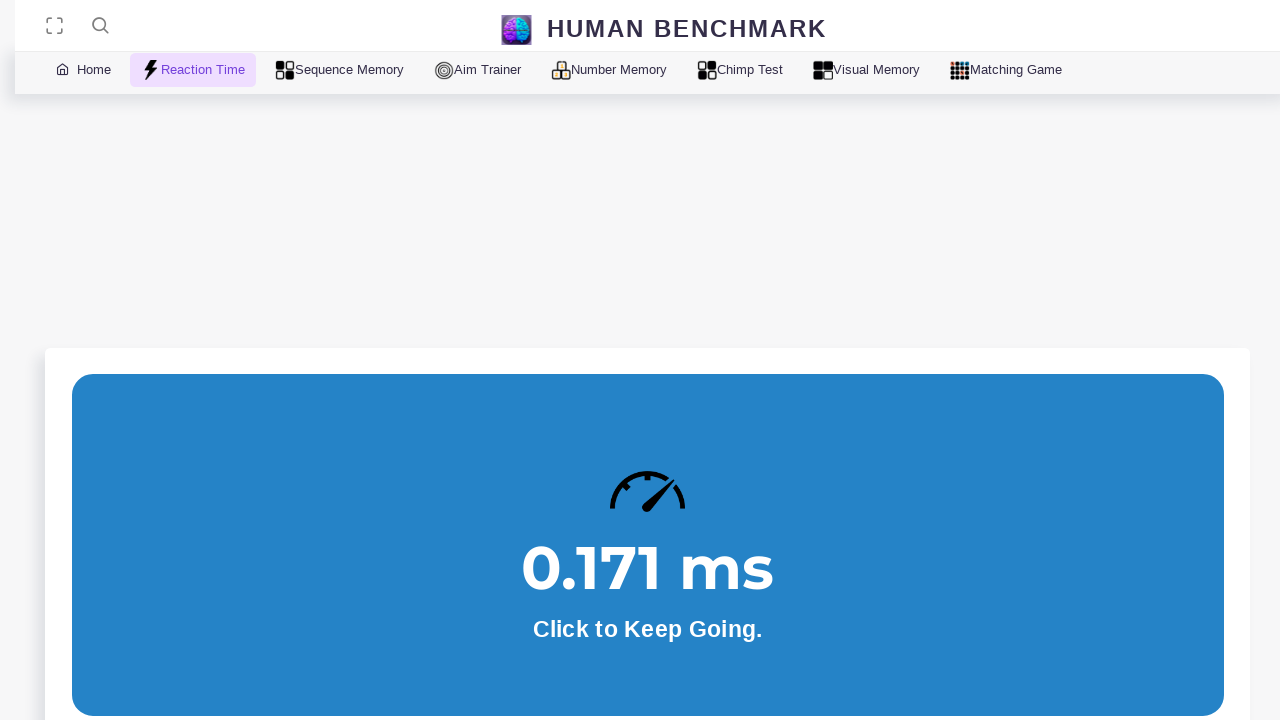